Takes a D&D alignment personality test by randomly selecting answers for quiz questions and submitting the form to get alignment results.

Starting URL: http://easydamus.com/alignmenttest.html

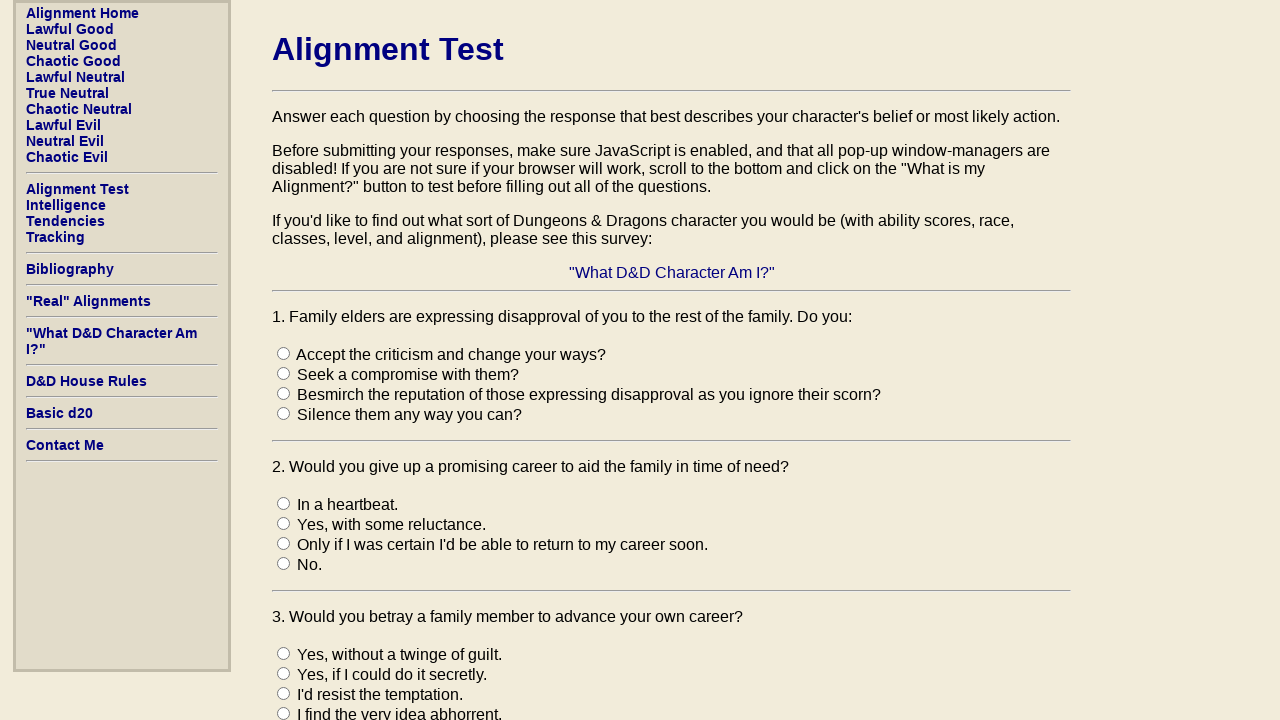

Quiz page loaded with questions visible
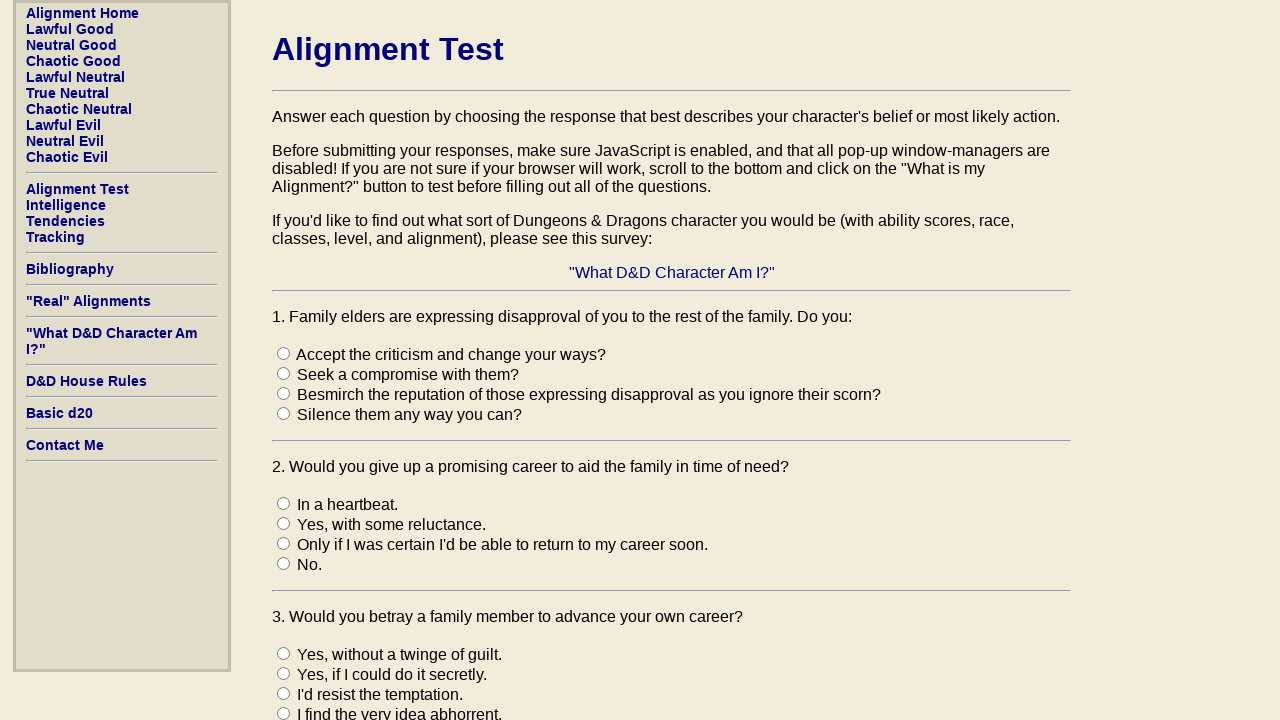

Found 36 quiz questions
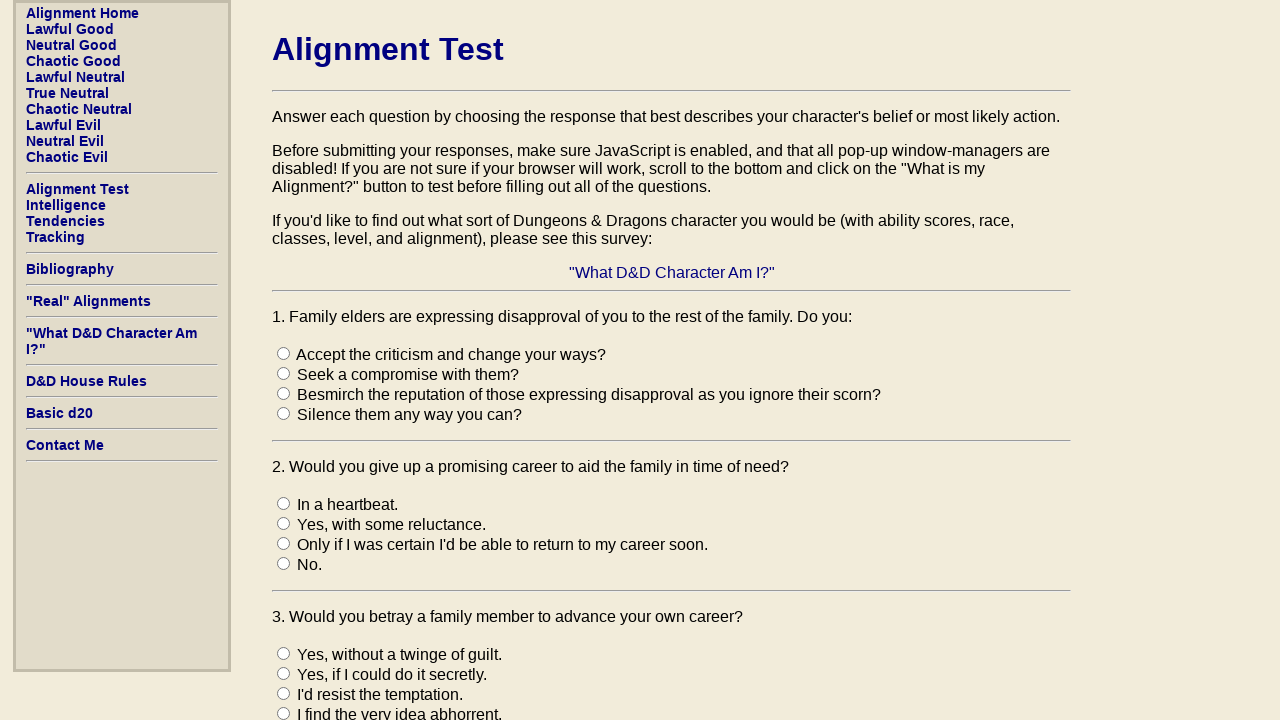

Selected answer 2 for question 1 (q201) at (284, 373) on input[name='q201'][value='2']
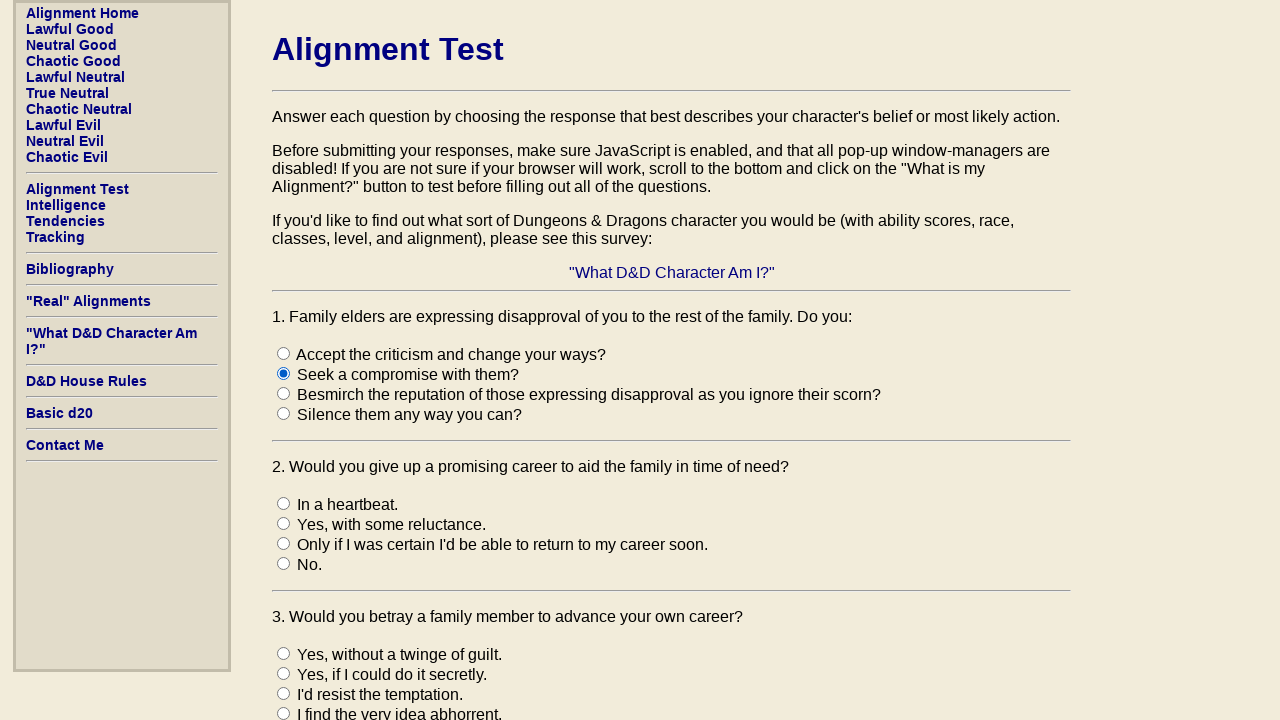

Selected answer 1 for question 2 (q202) at (284, 503) on input[name='q202'][value='1']
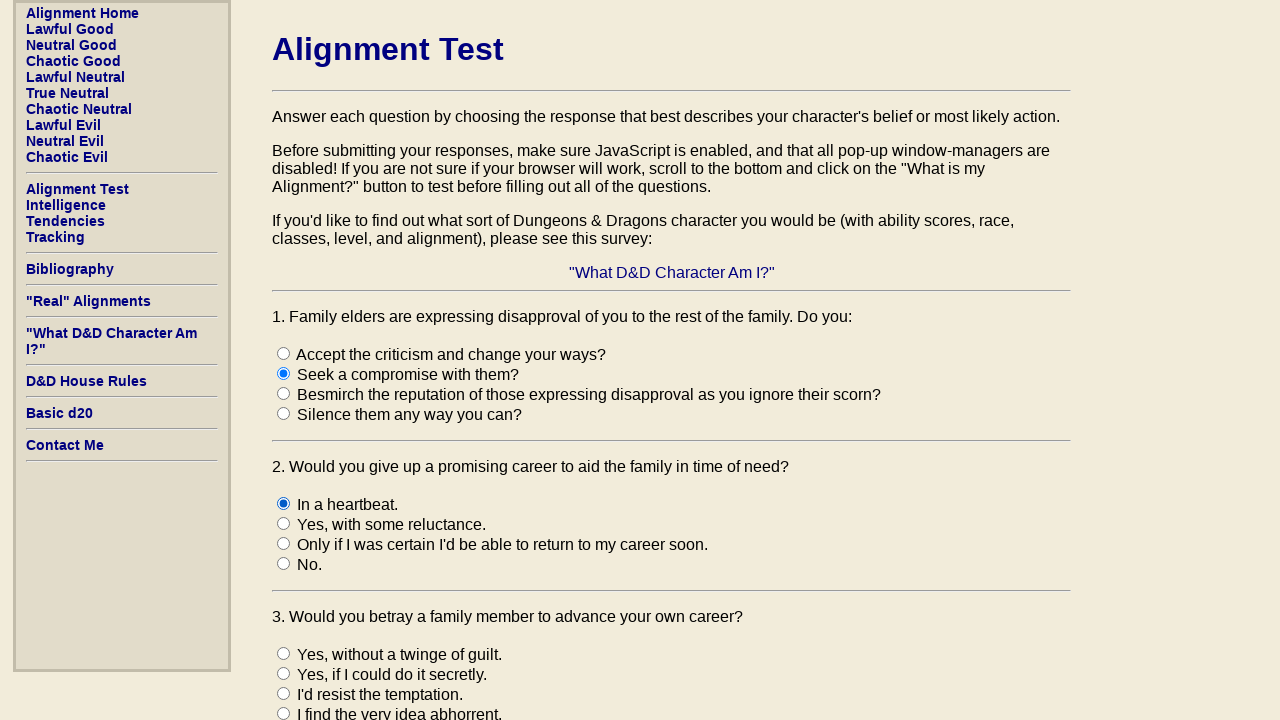

Selected answer 2 for question 3 (q203) at (284, 673) on input[name='q203'][value='2']
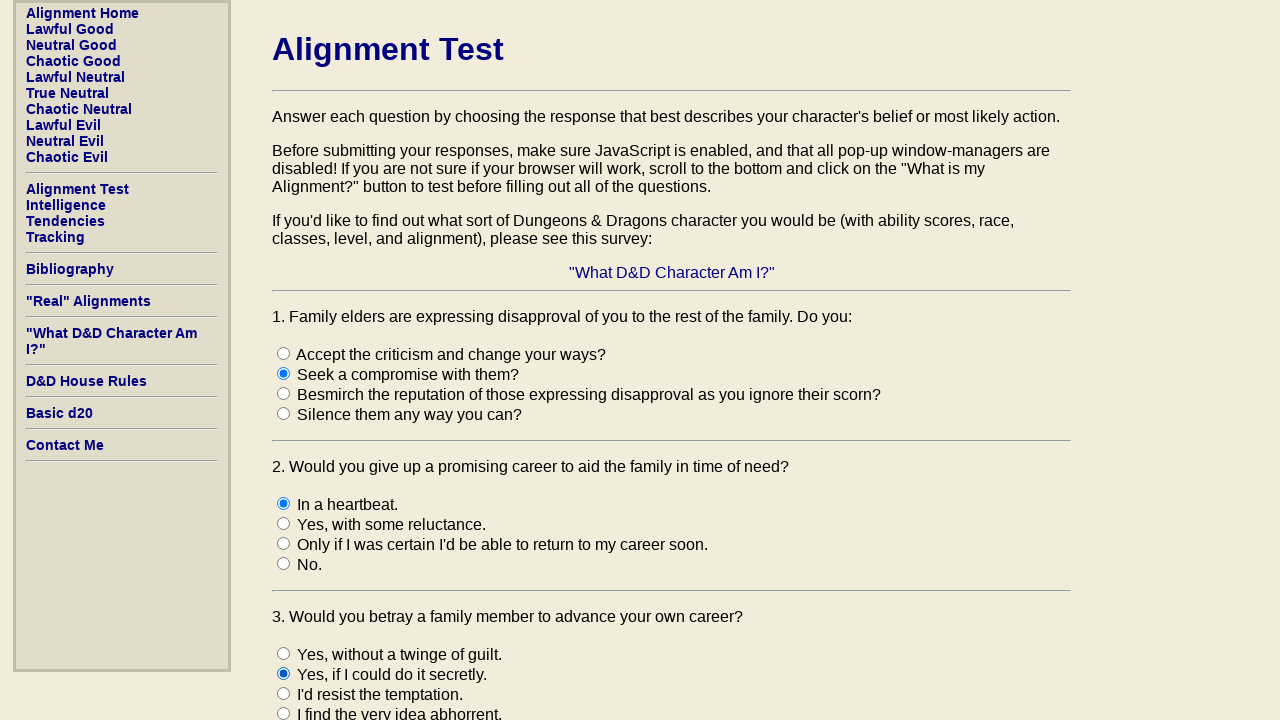

Selected answer 1 for question 4 (q204) at (284, 360) on input[name='q204'][value='1']
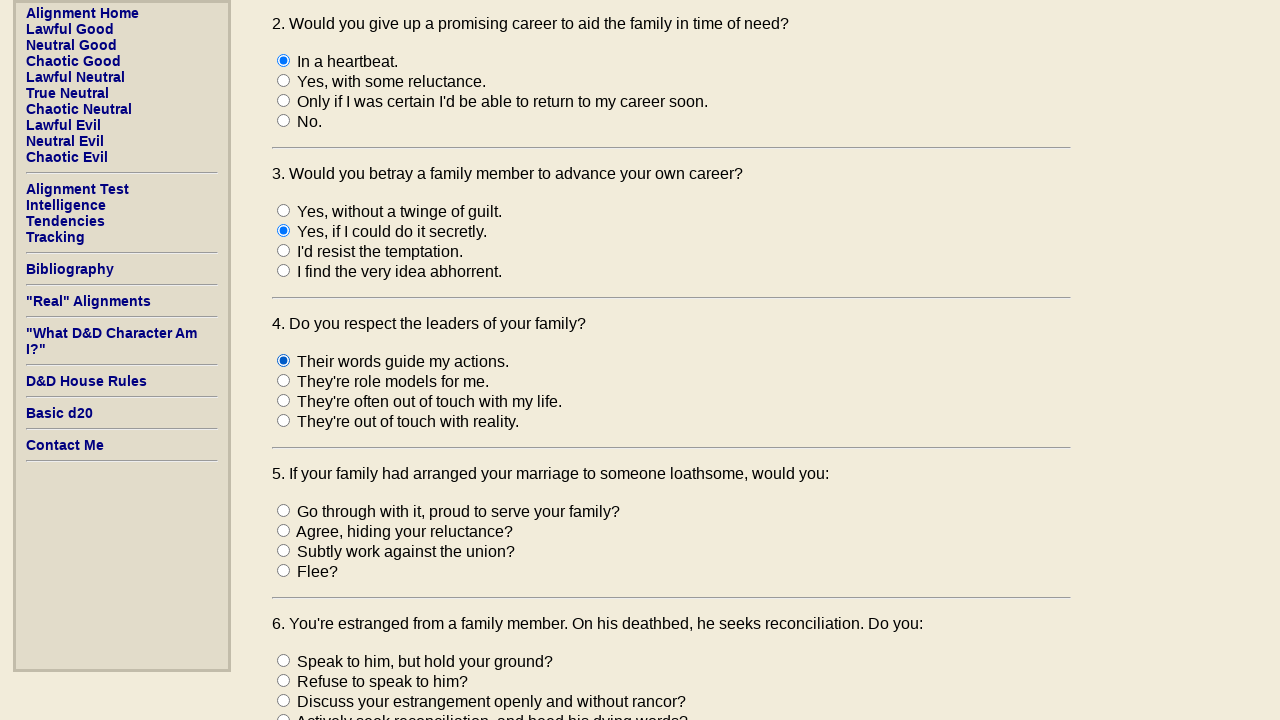

Selected answer 2 for question 5 (q205) at (284, 530) on input[name='q205'][value='2']
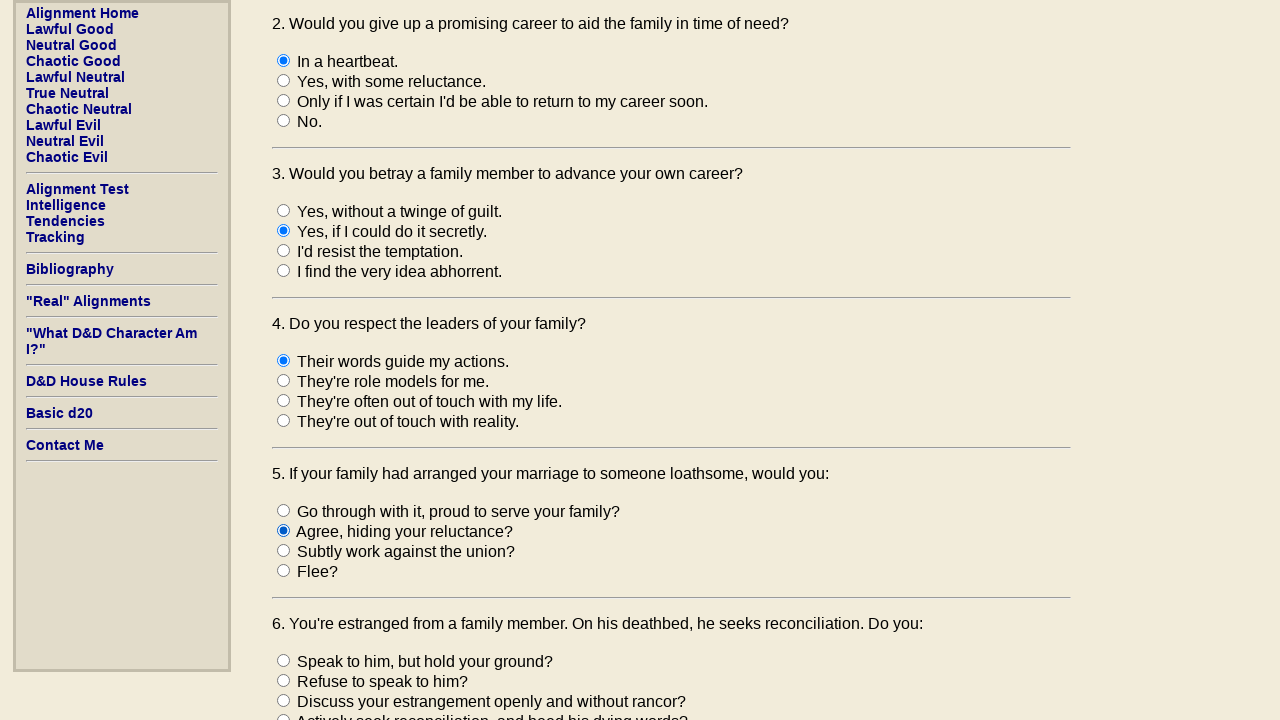

Selected answer 3 for question 6 (q206) at (284, 700) on input[name='q206'][value='3']
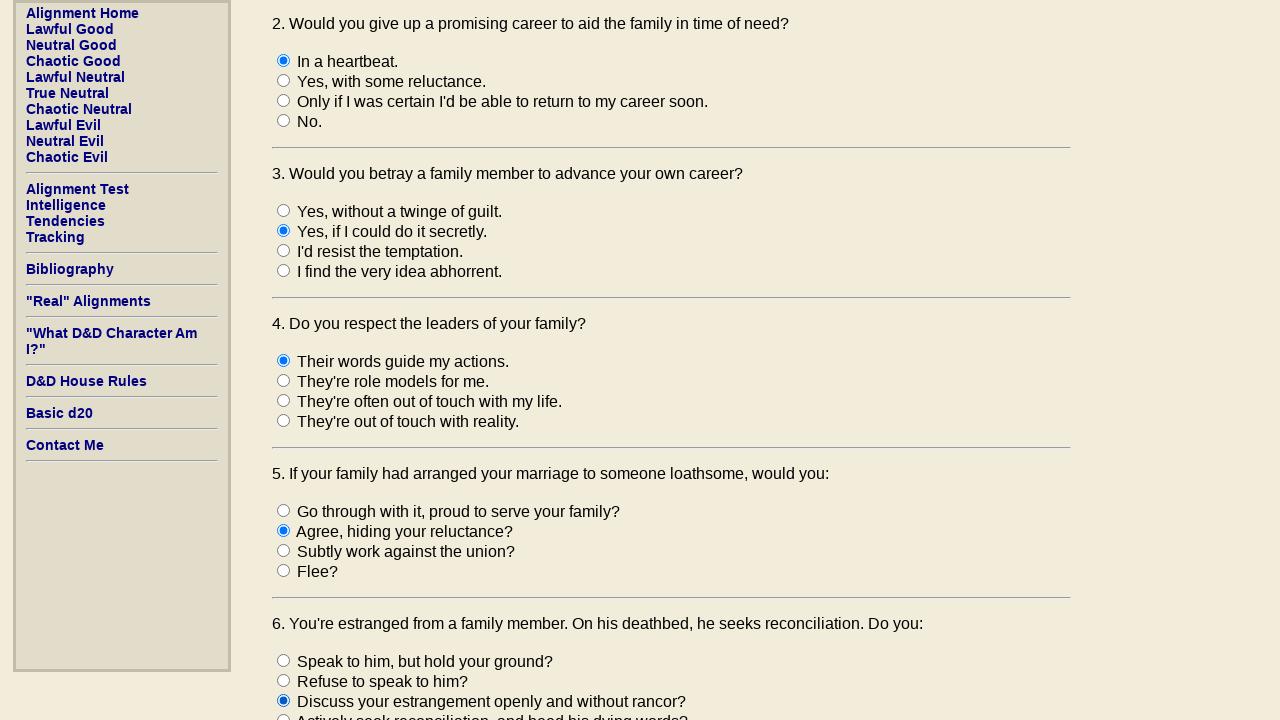

Selected answer 3 for question 7 (q207) at (284, 360) on input[name='q207'][value='3']
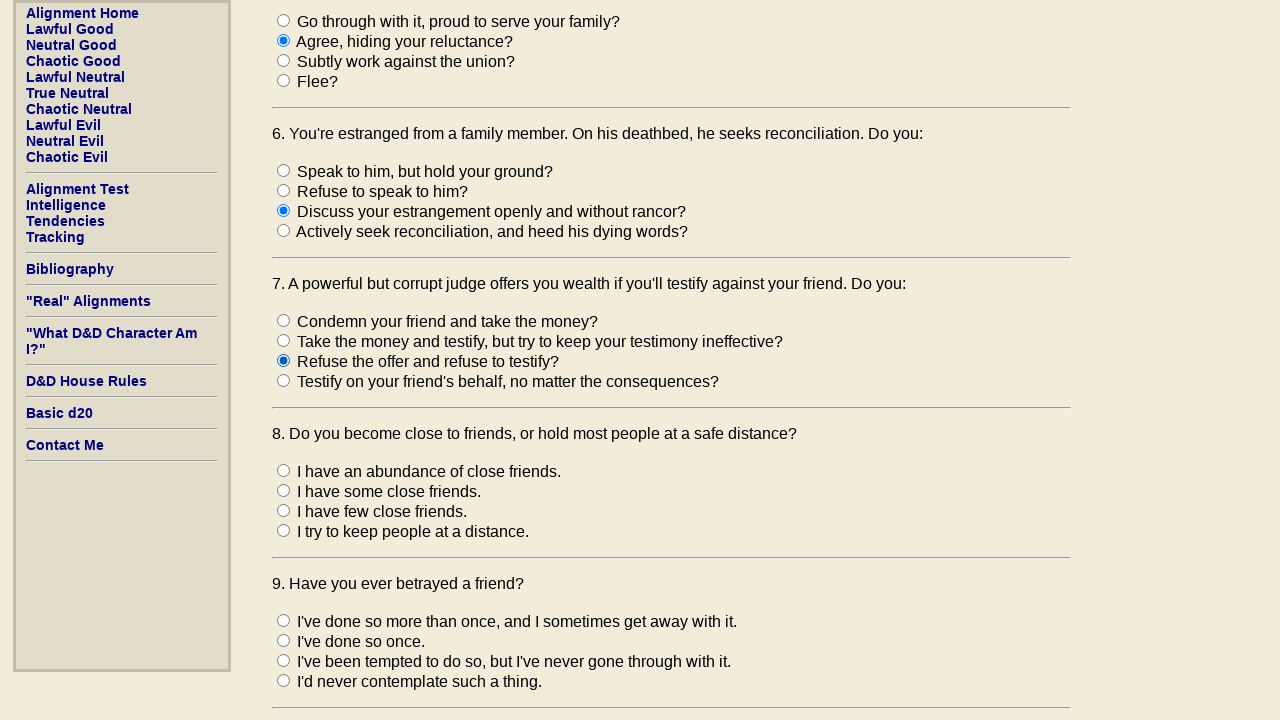

Selected answer 4 for question 9 (q209) at (284, 680) on input[name='q209'][value='4']
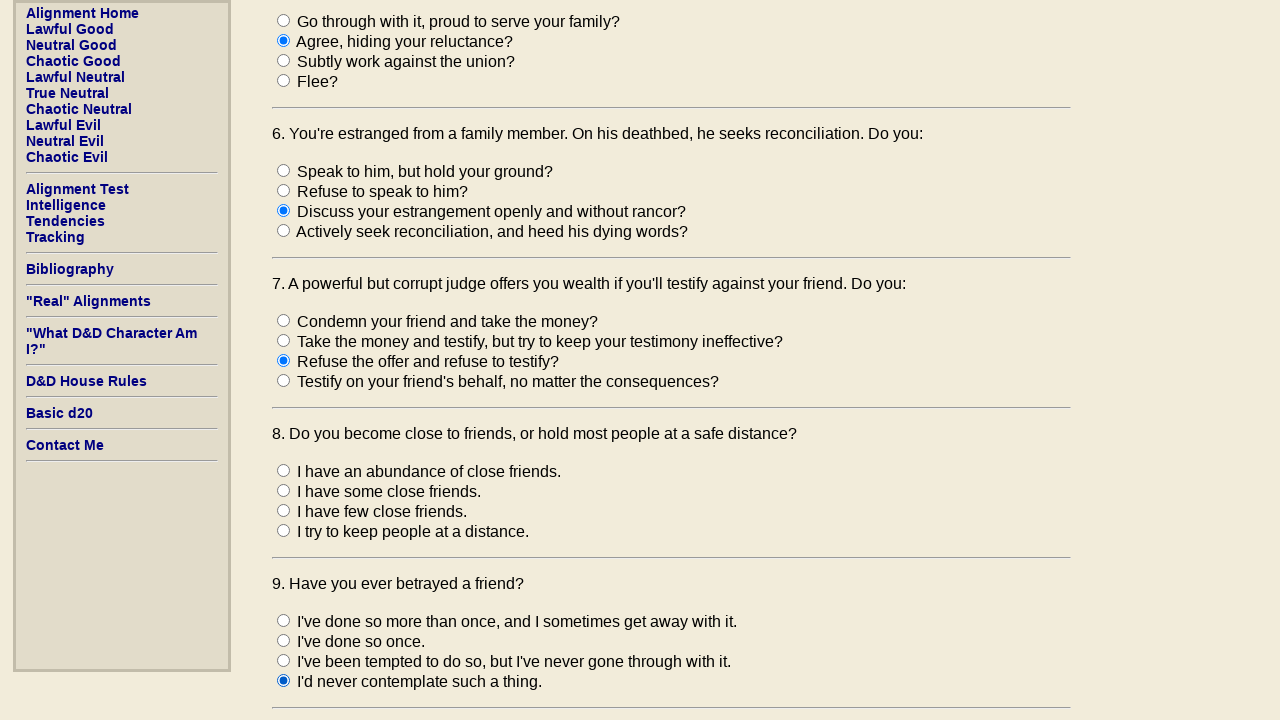

Selected answer 4 for question 10 (q210) at (284, 360) on input[name='q210'][value='4']
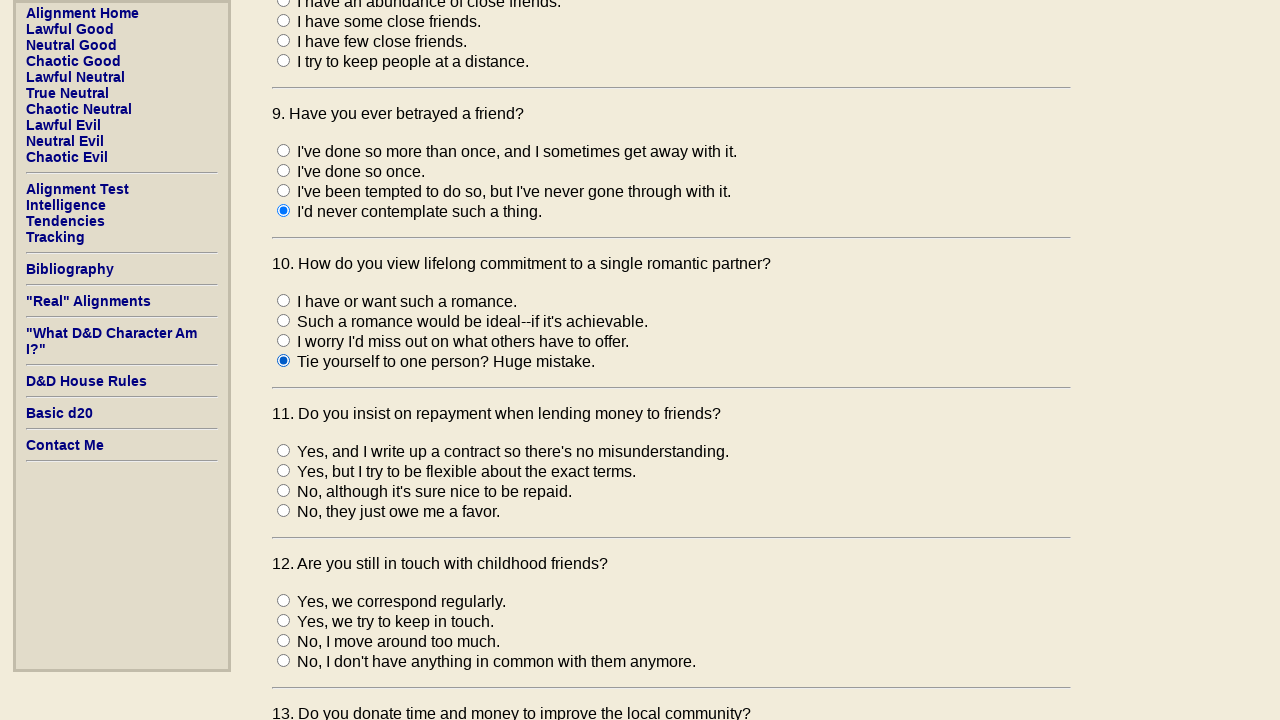

Selected answer 1 for question 11 (q211) at (284, 450) on input[name='q211'][value='1']
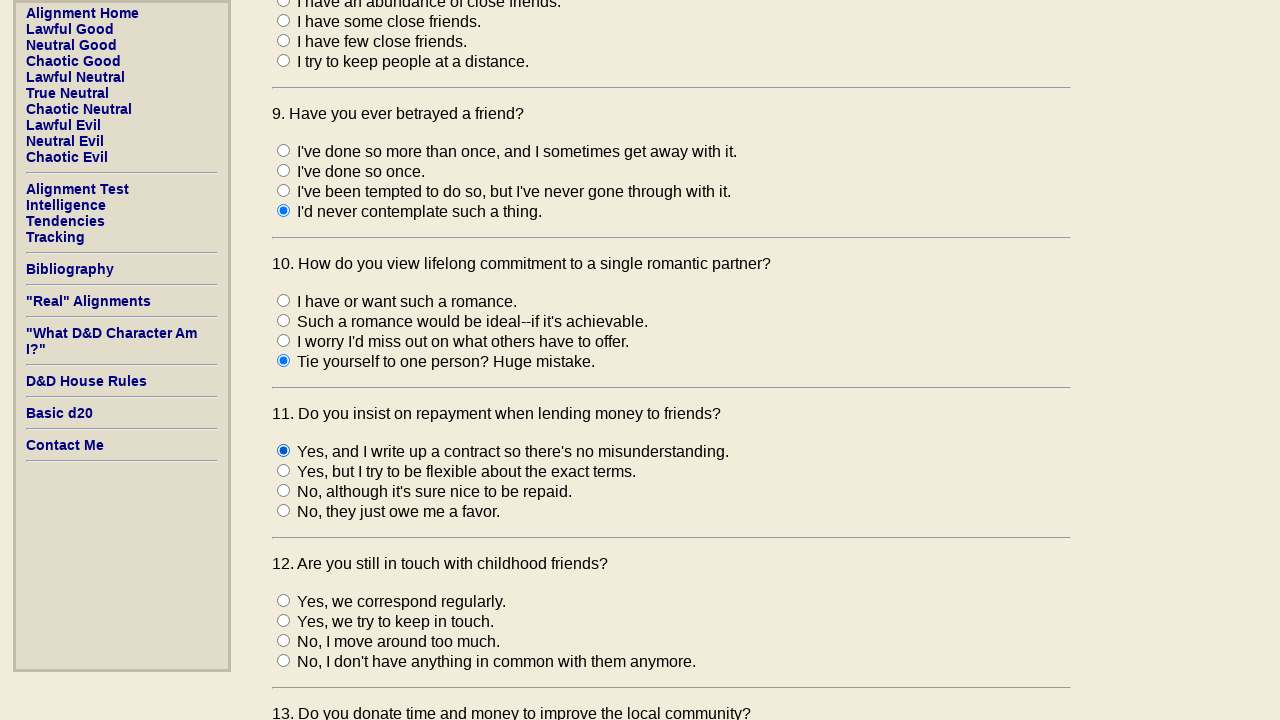

Selected answer 2 for question 12 (q212) at (284, 620) on input[name='q212'][value='2']
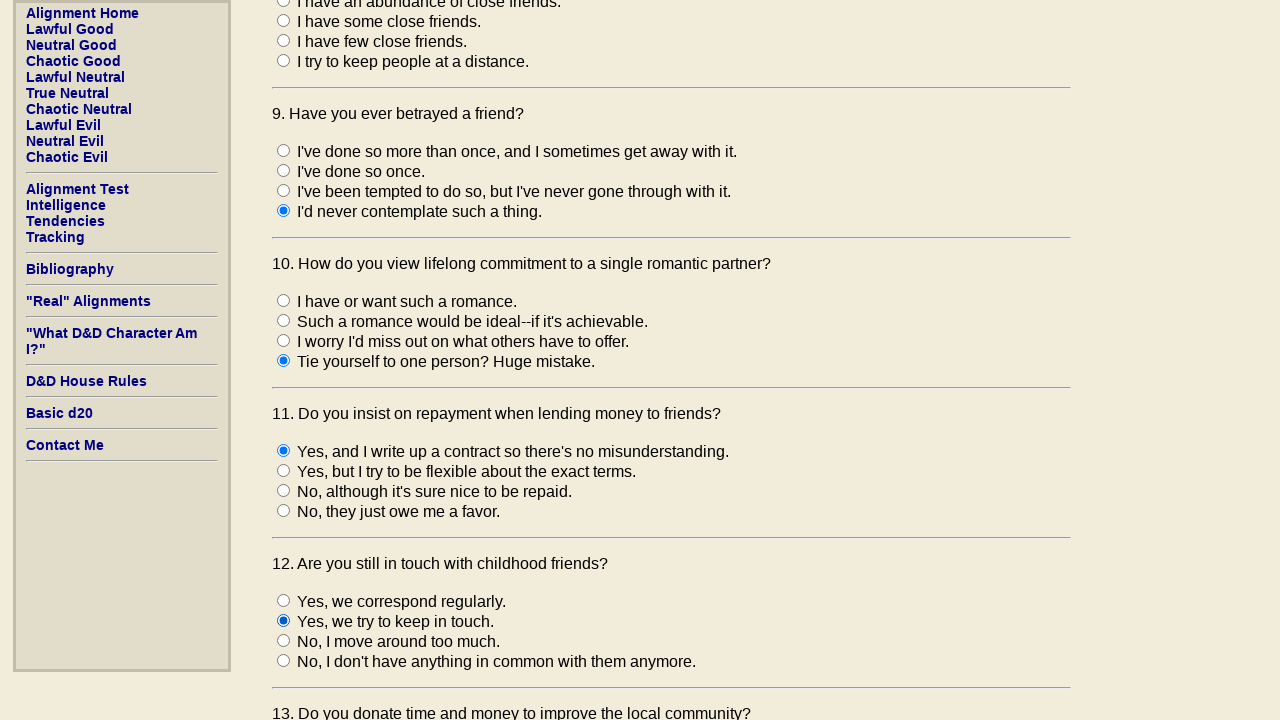

Selected answer 1 for question 13 (q213) at (284, 360) on input[name='q213'][value='1']
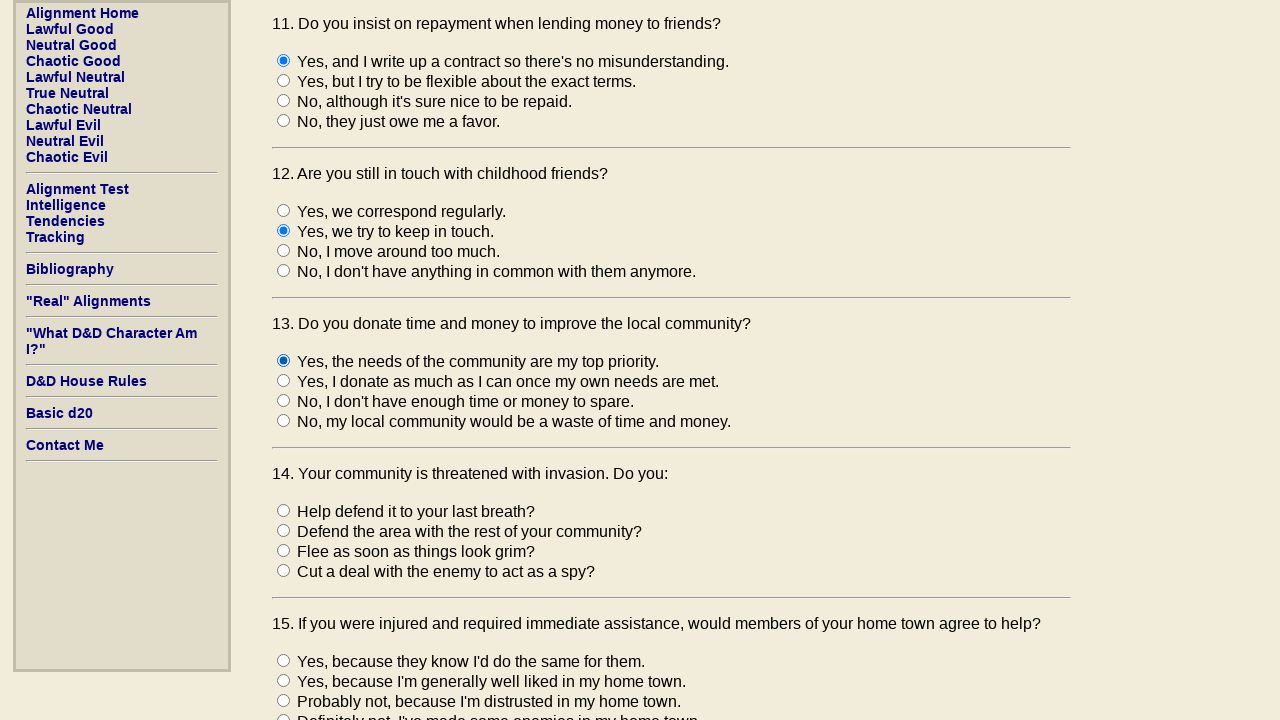

Selected answer 1 for question 15 (q215) at (284, 660) on input[name='q215'][value='1']
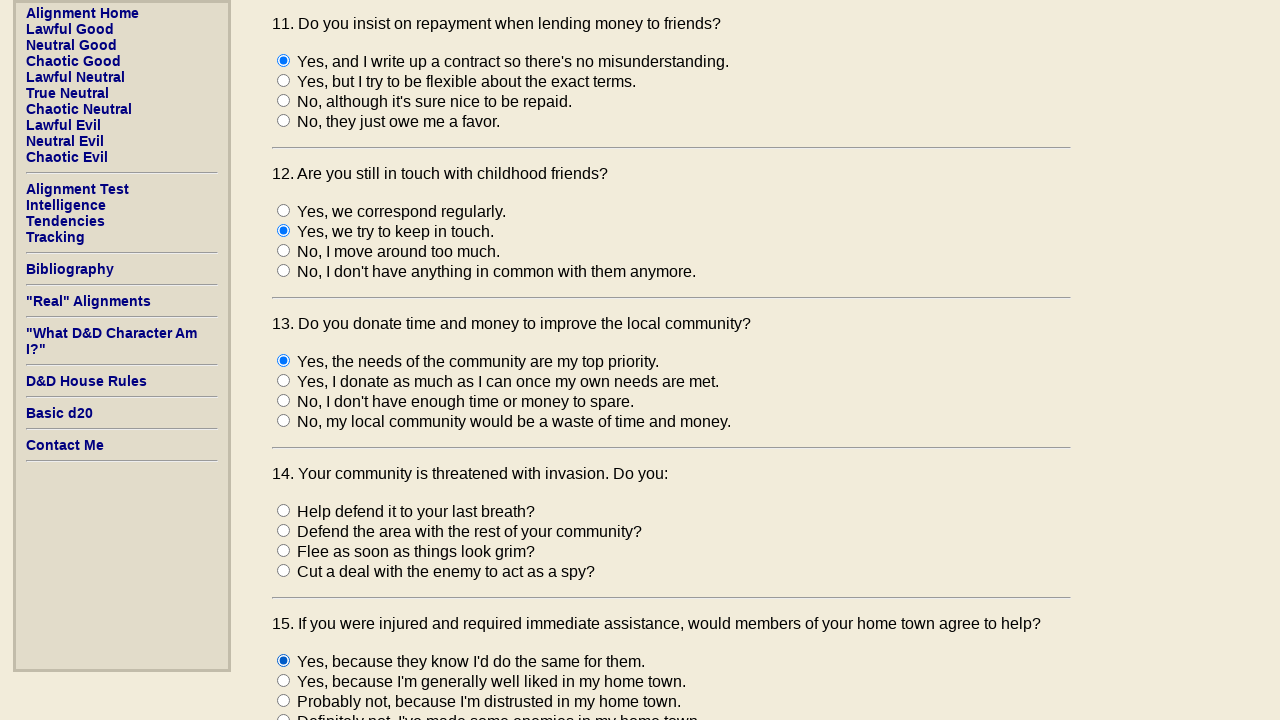

Selected answer 3 for question 16 (q216) at (284, 360) on input[name='q216'][value='3']
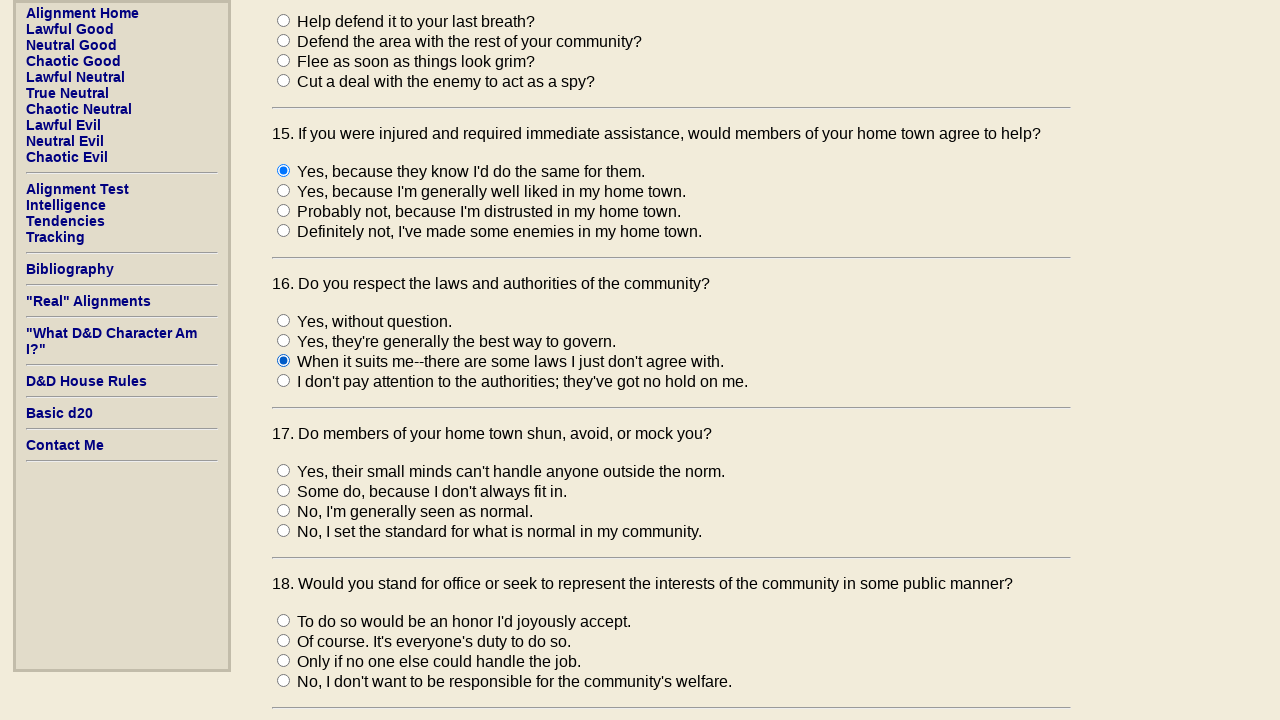

Selected answer 2 for question 17 (q217) at (284, 490) on input[name='q217'][value='2']
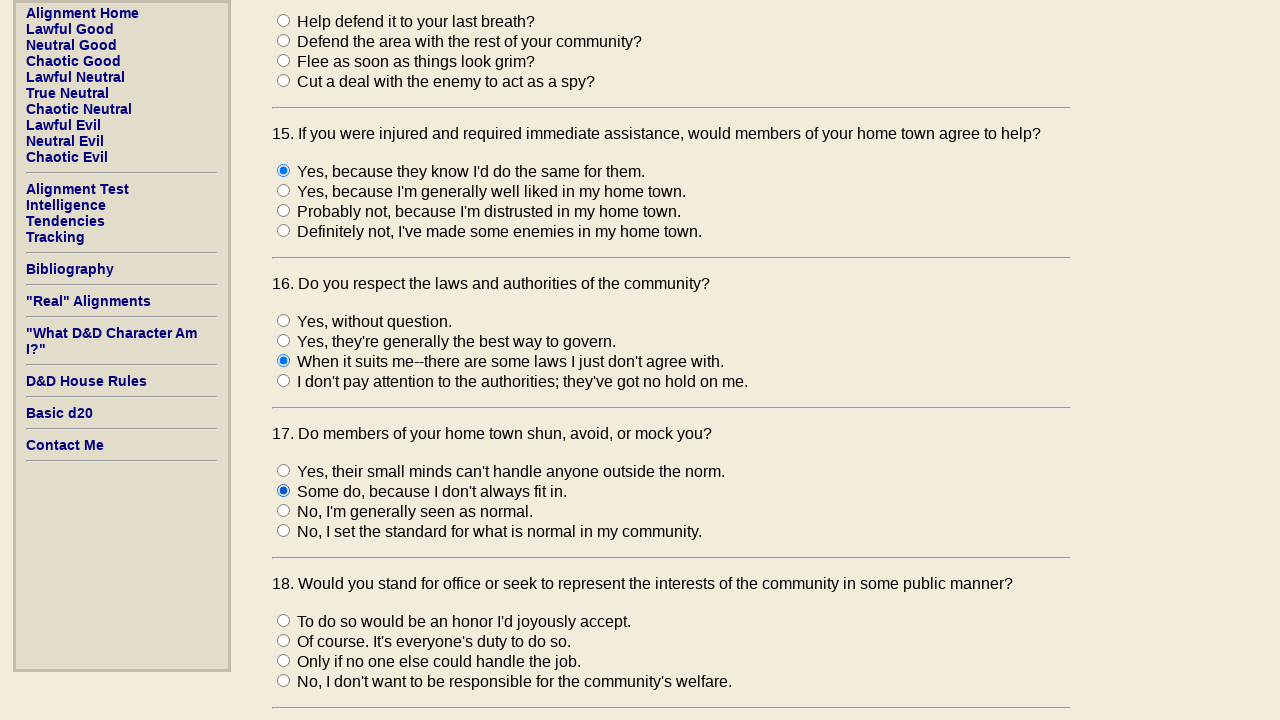

Selected answer 3 for question 19 (q219) at (284, 360) on input[name='q219'][value='3']
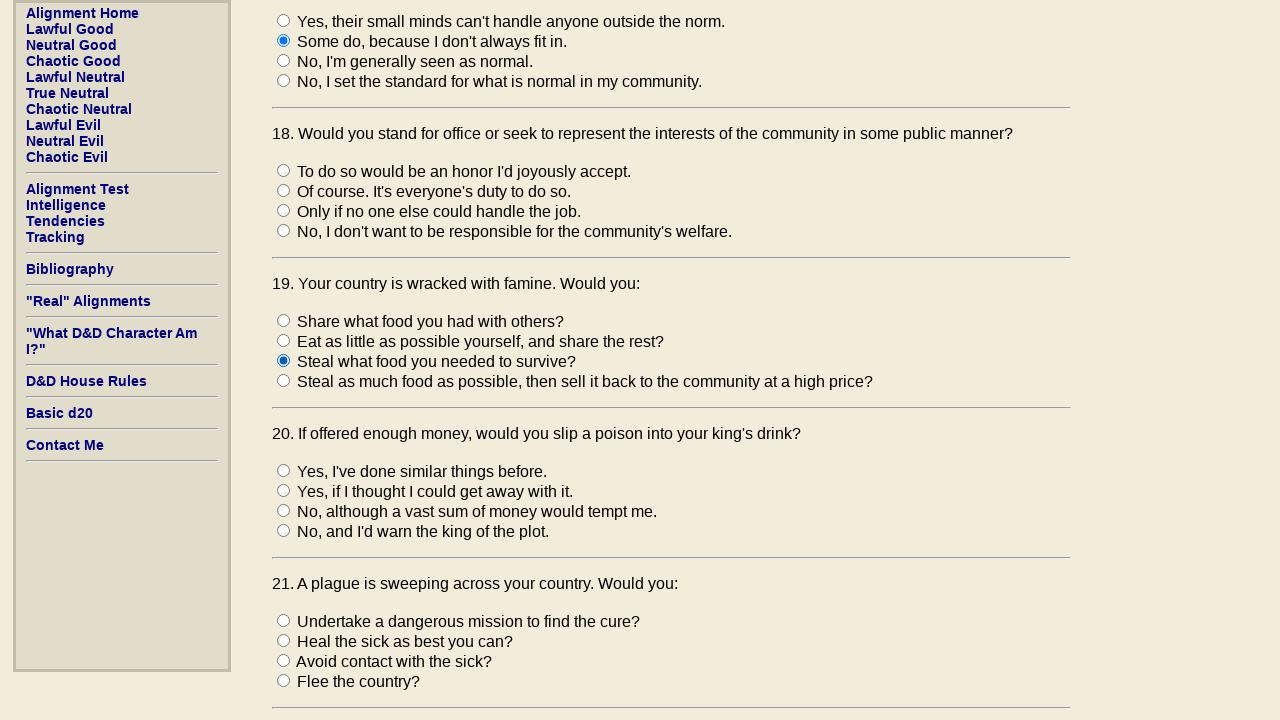

Selected answer 1 for question 22 (q222) at (284, 360) on input[name='q222'][value='1']
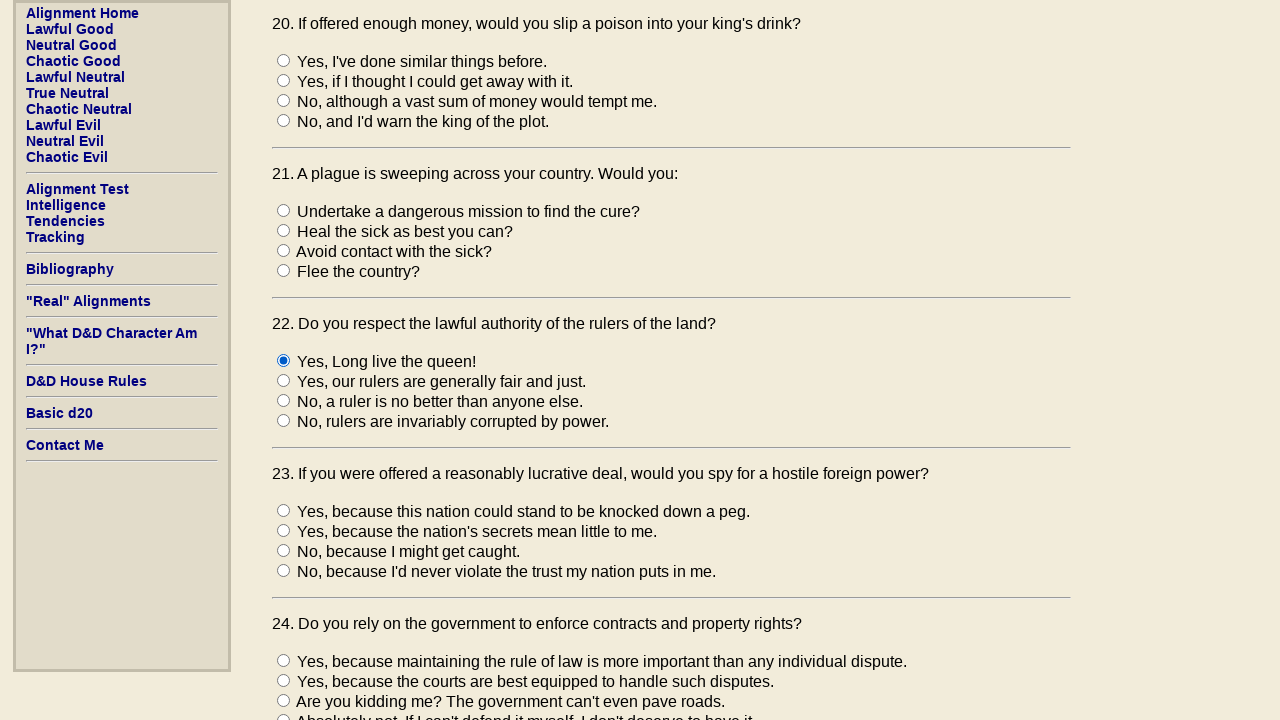

Selected answer 1 for question 23 (q223) at (284, 510) on input[name='q223'][value='1']
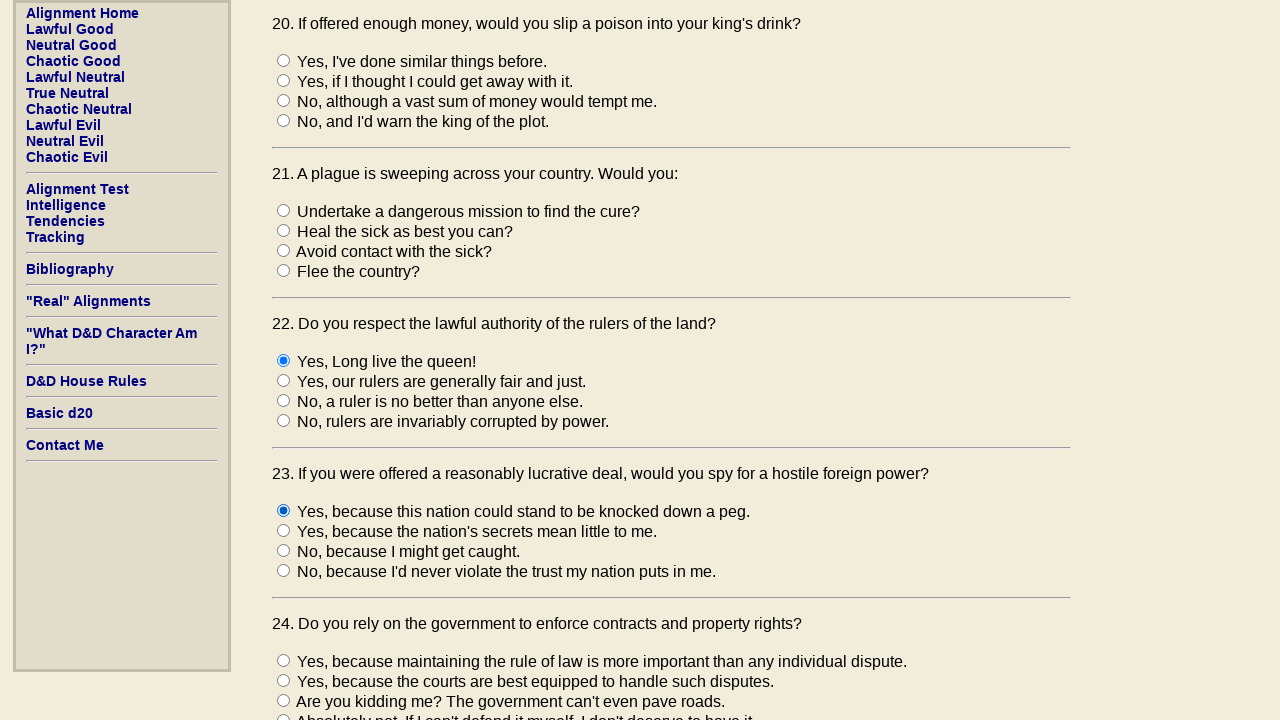

Selected answer 1 for question 25 (q225) at (284, 360) on input[name='q225'][value='1']
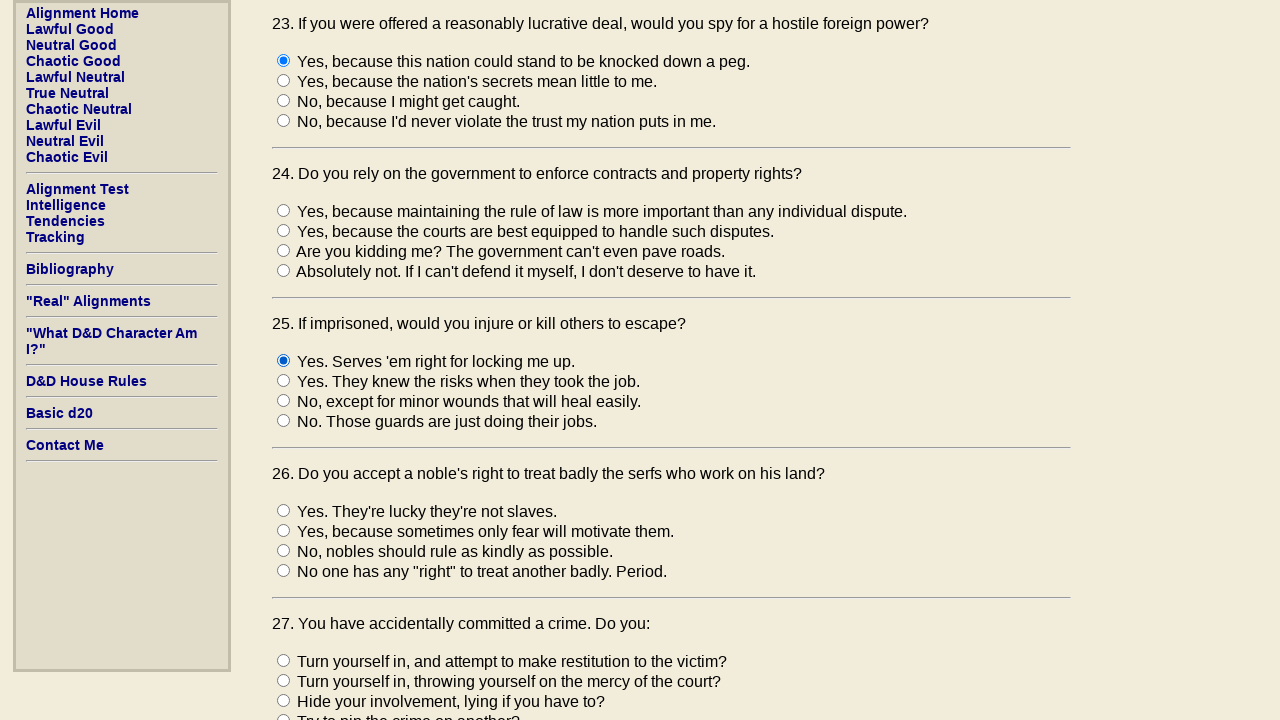

Selected answer 1 for question 26 (q226) at (284, 510) on input[name='q226'][value='1']
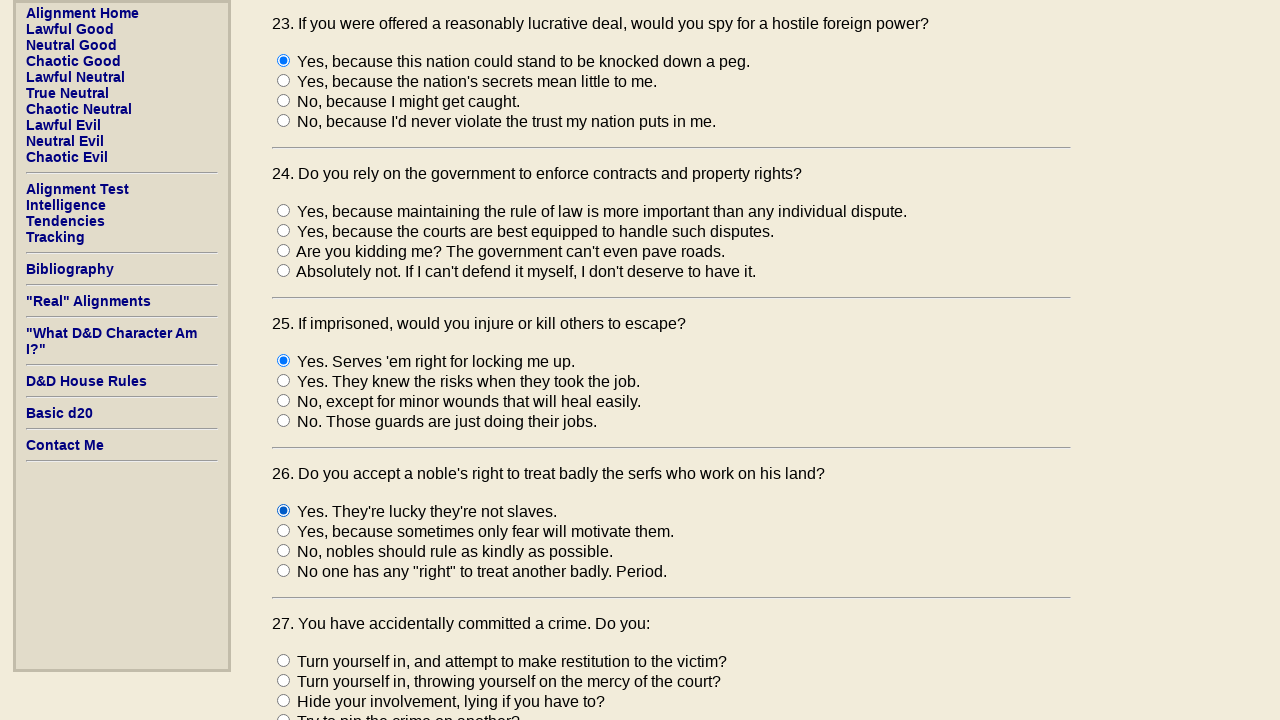

Selected answer 3 for question 27 (q227) at (284, 700) on input[name='q227'][value='3']
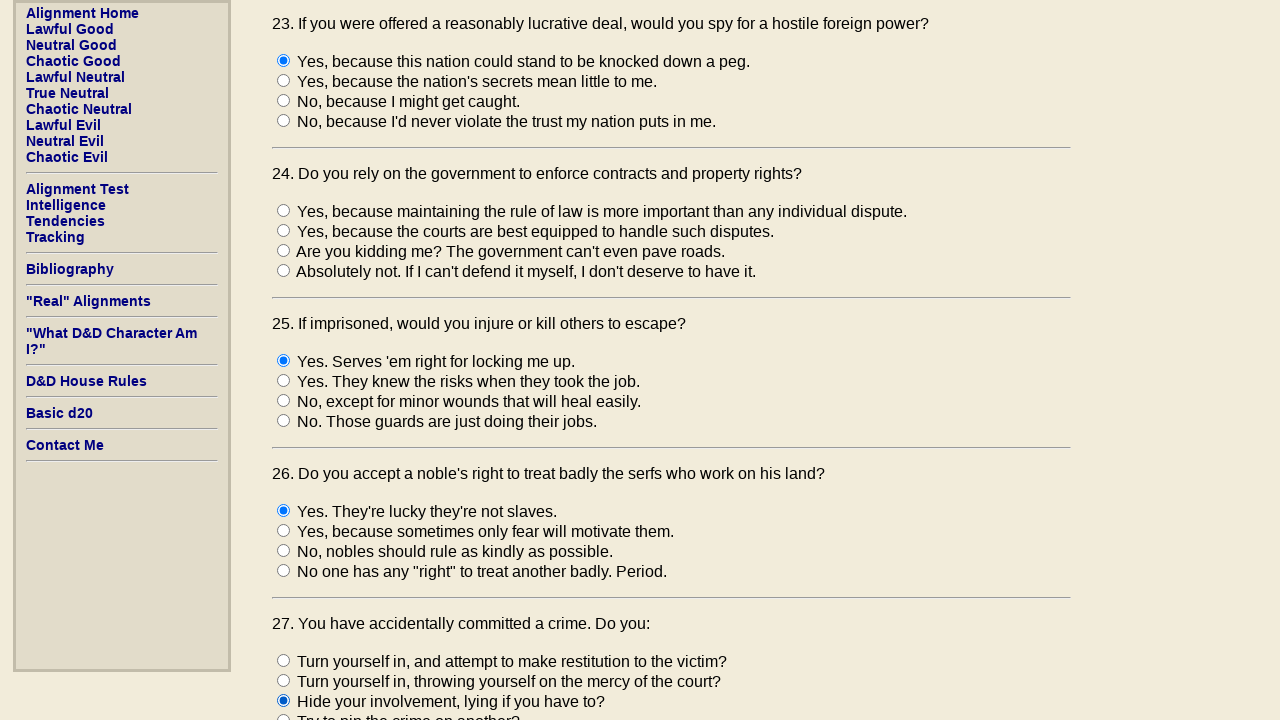

Selected answer 3 for question 28 (q228) at (284, 360) on input[name='q228'][value='3']
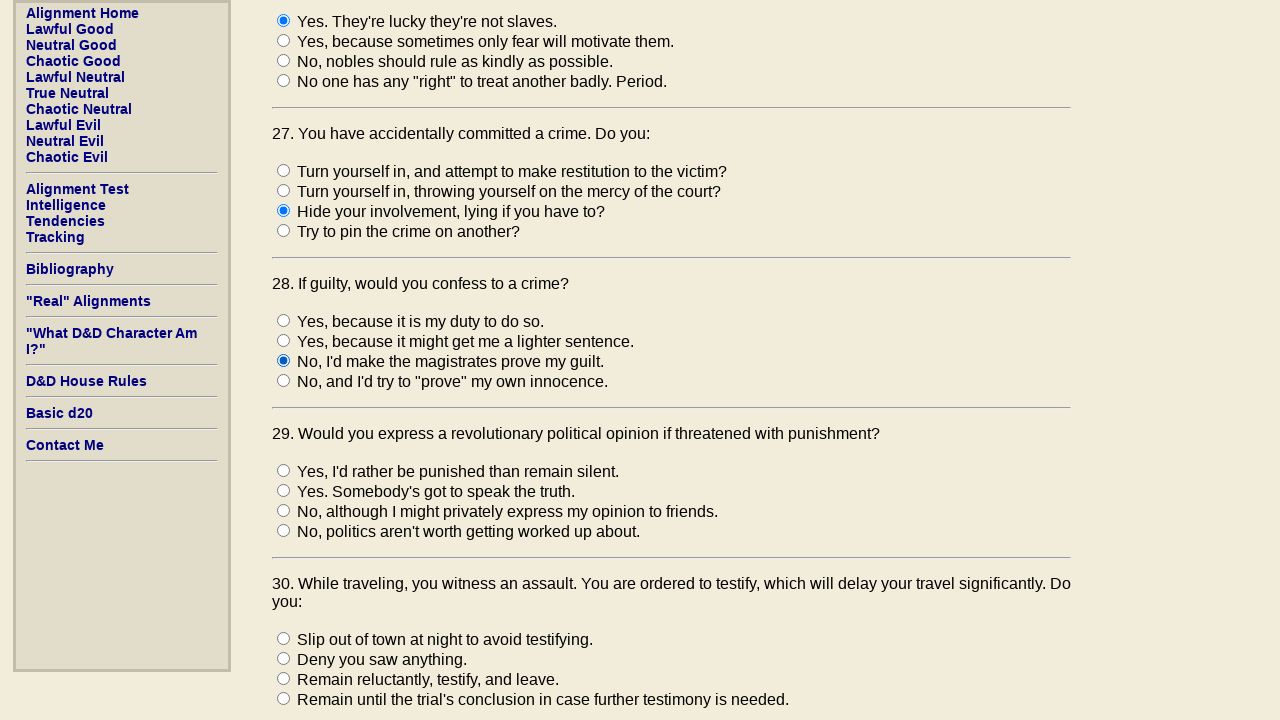

Selected answer 4 for question 29 (q229) at (284, 530) on input[name='q229'][value='4']
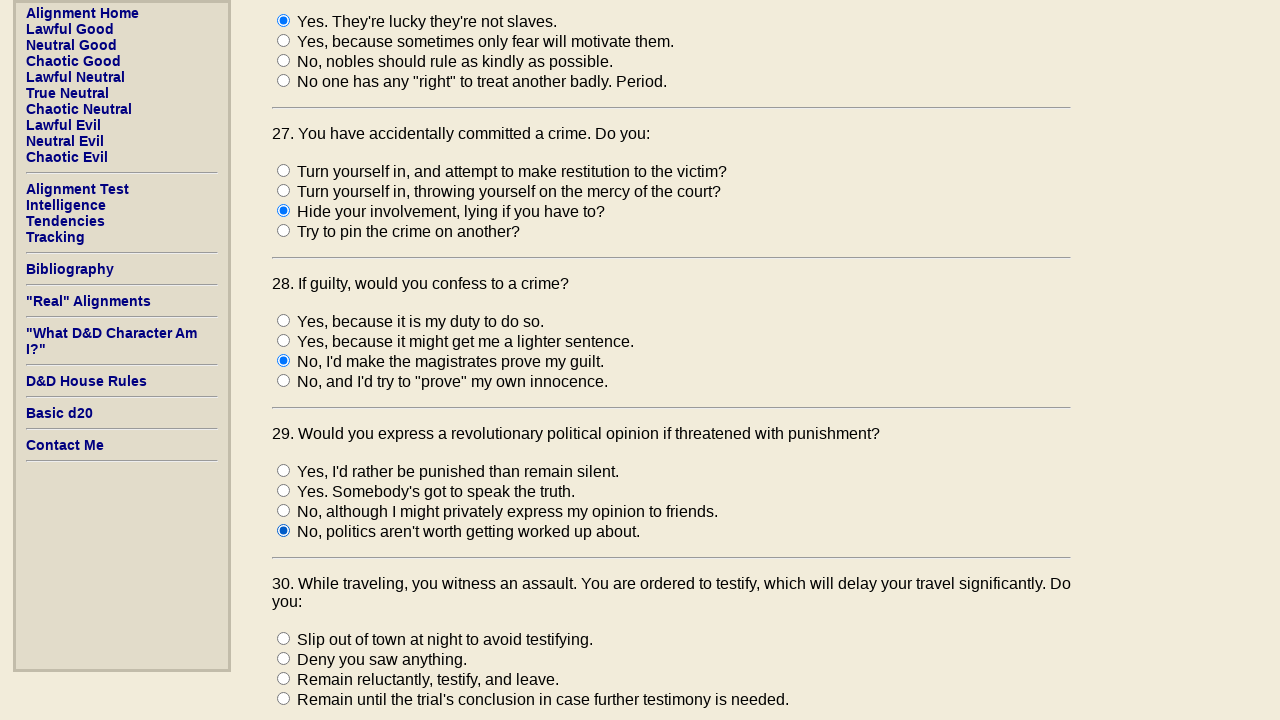

Selected answer 3 for question 30 (q230) at (284, 678) on input[name='q230'][value='3']
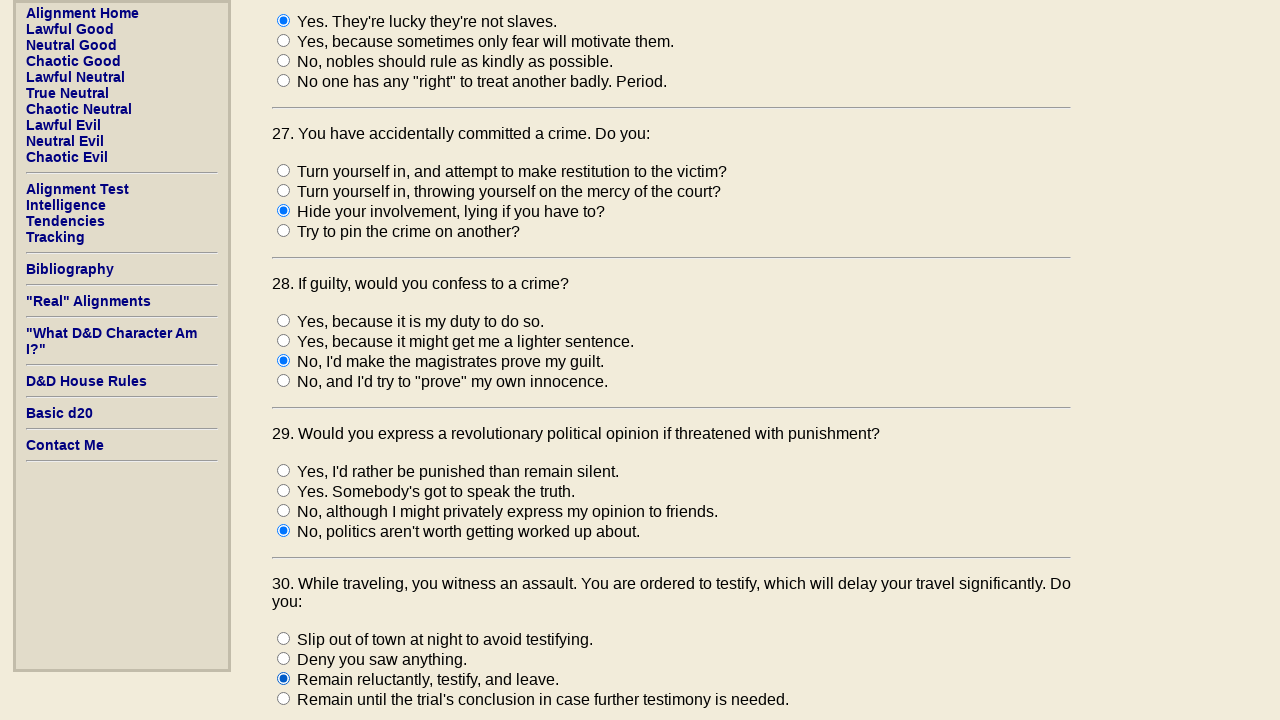

Selected answer 1 for question 31 (q231) at (284, 360) on input[name='q231'][value='1']
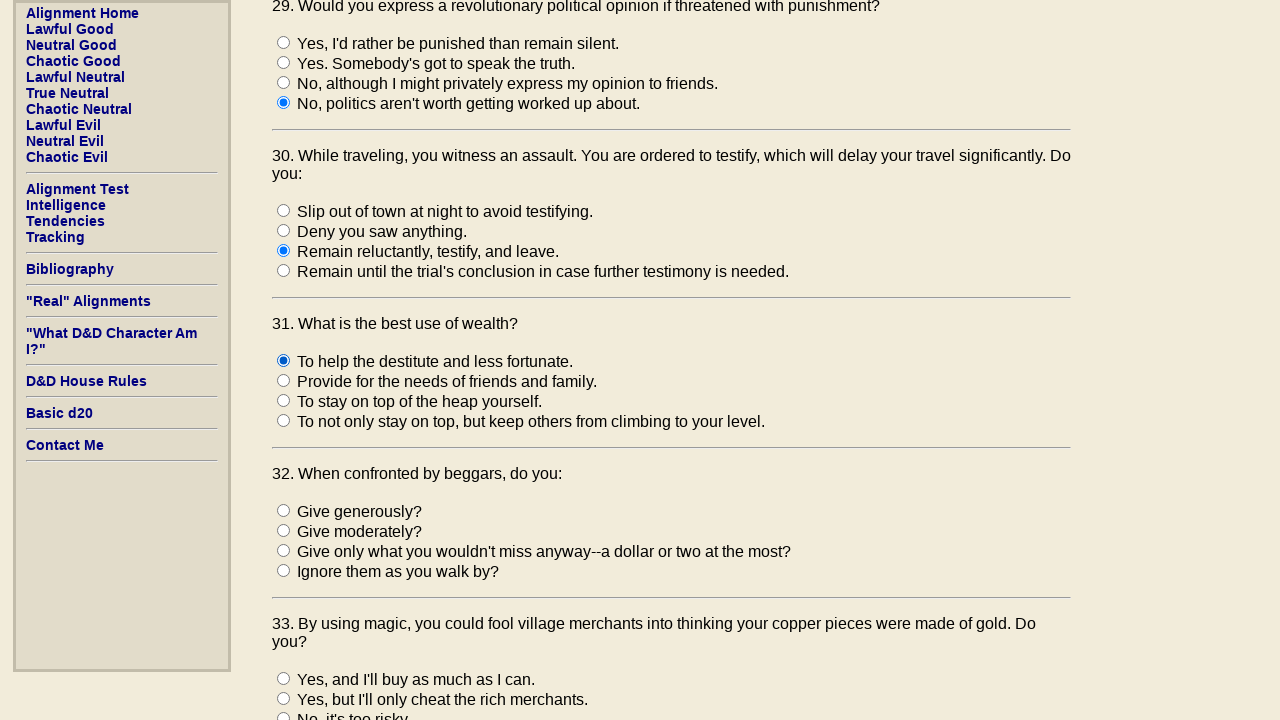

Selected answer 2 for question 32 (q232) at (284, 530) on input[name='q232'][value='2']
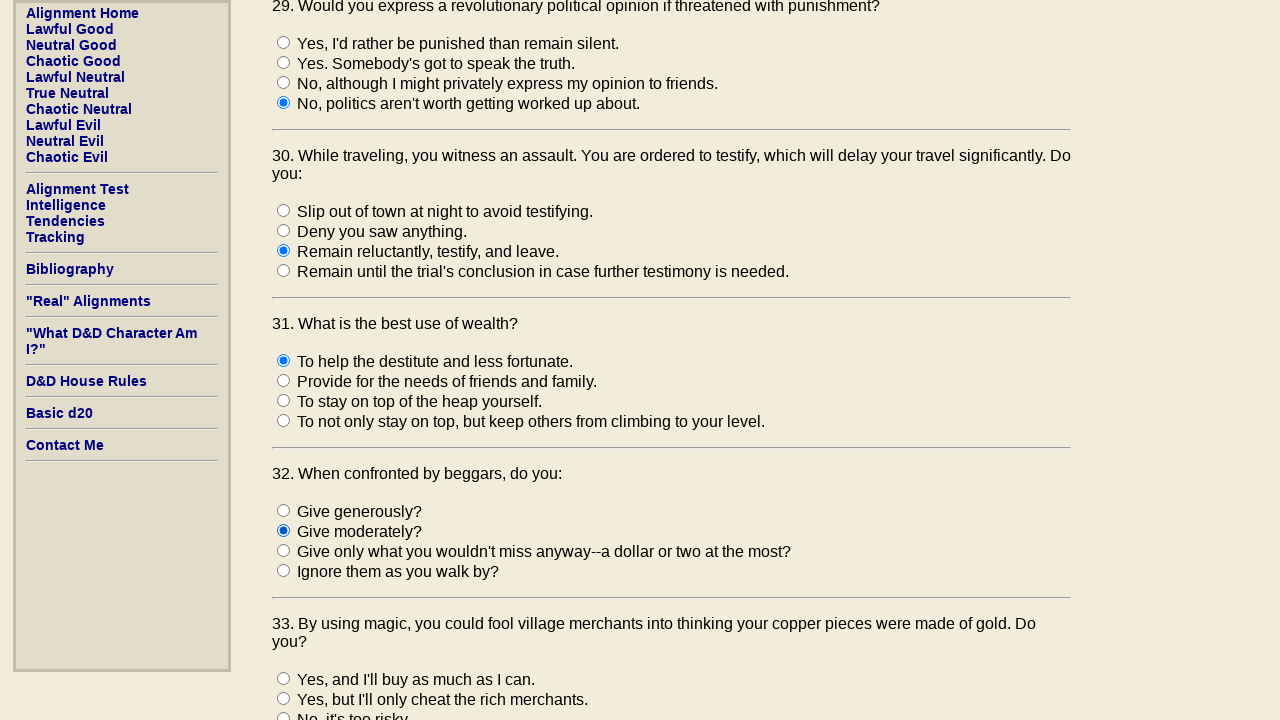

Selected answer 2 for question 33 (q233) at (284, 698) on input[name='q233'][value='2']
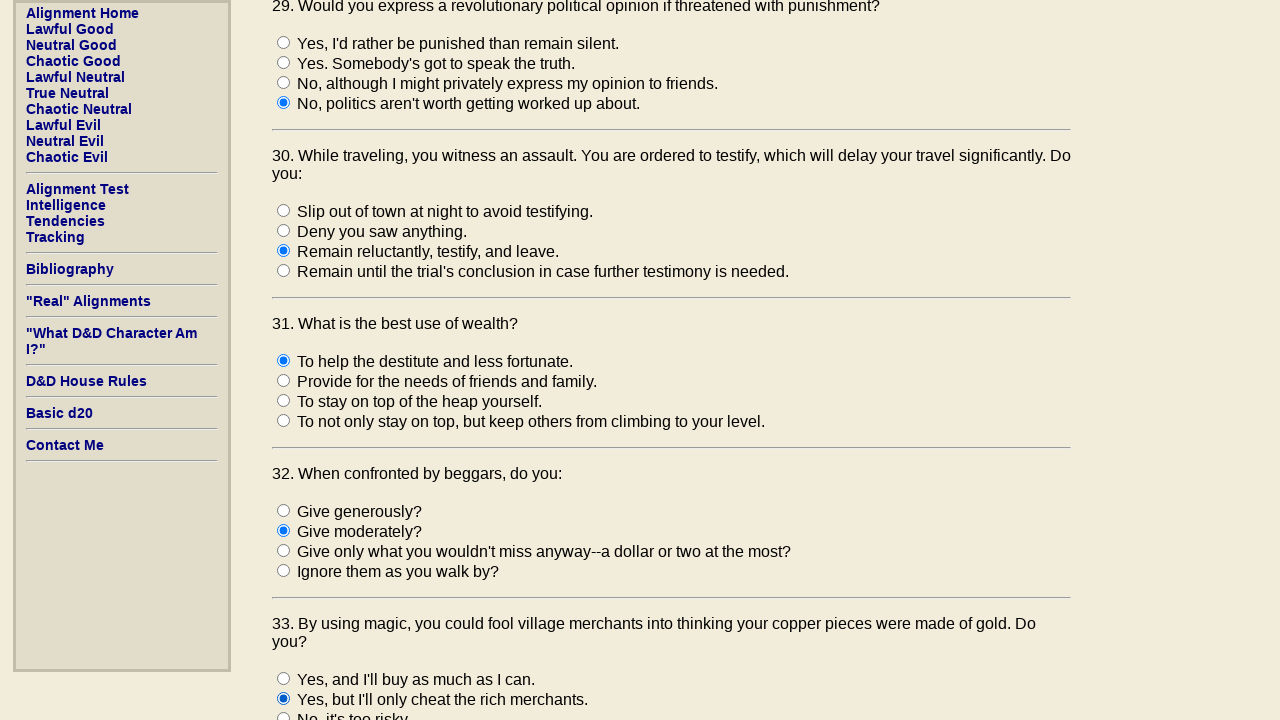

Selected answer 1 for question 34 (q234) at (284, 360) on input[name='q234'][value='1']
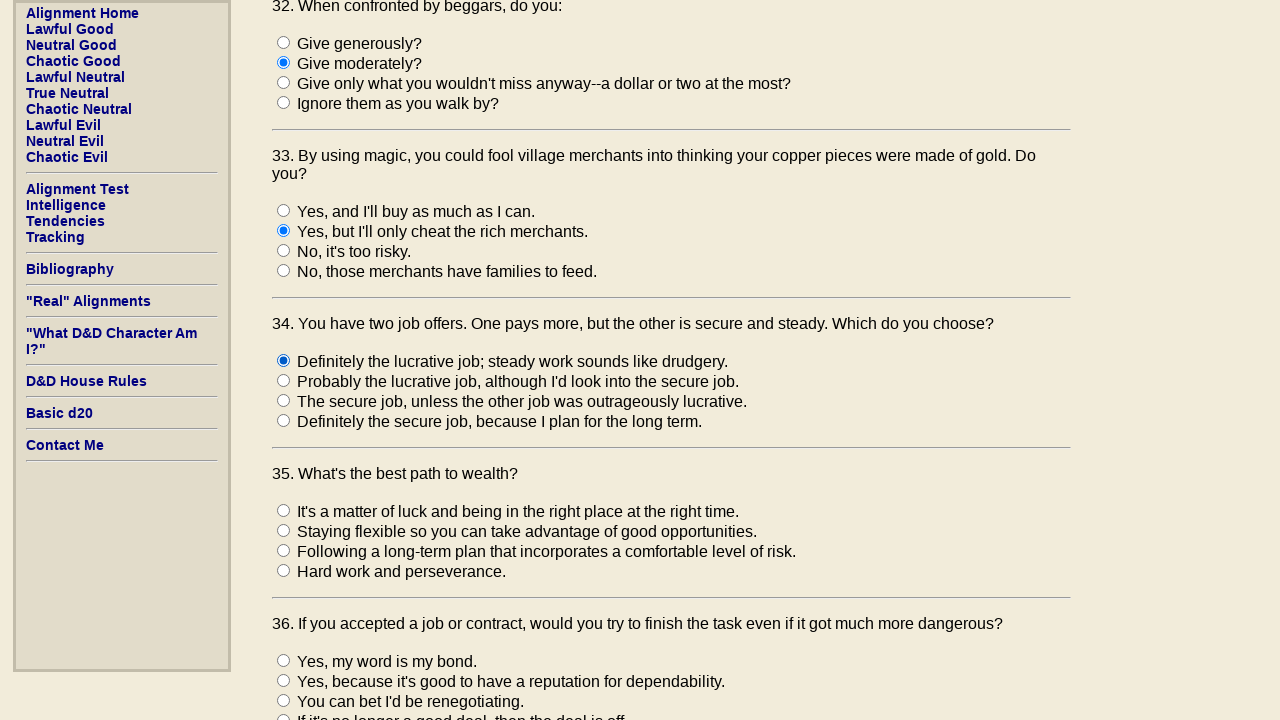

Selected answer 2 for question 35 (q235) at (284, 530) on input[name='q235'][value='2']
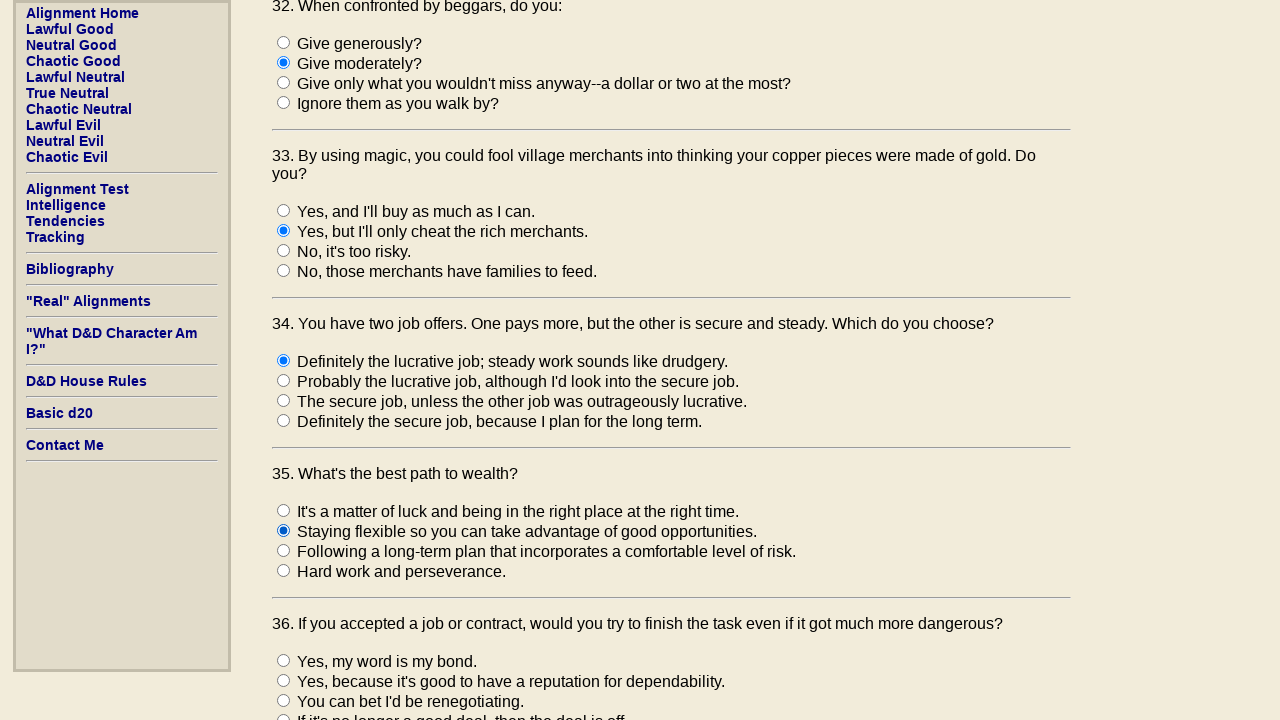

Clicked submit button to complete the D&D alignment test at (672, 645) on .button
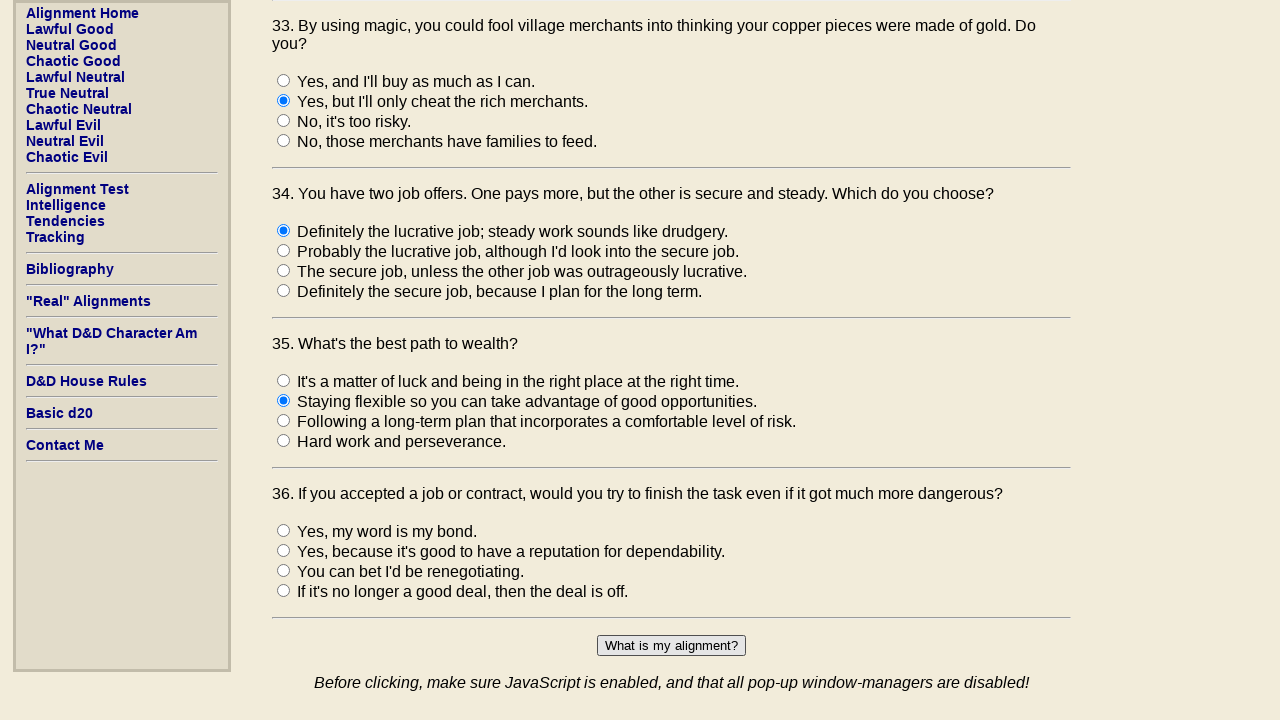

Waited for results page to load
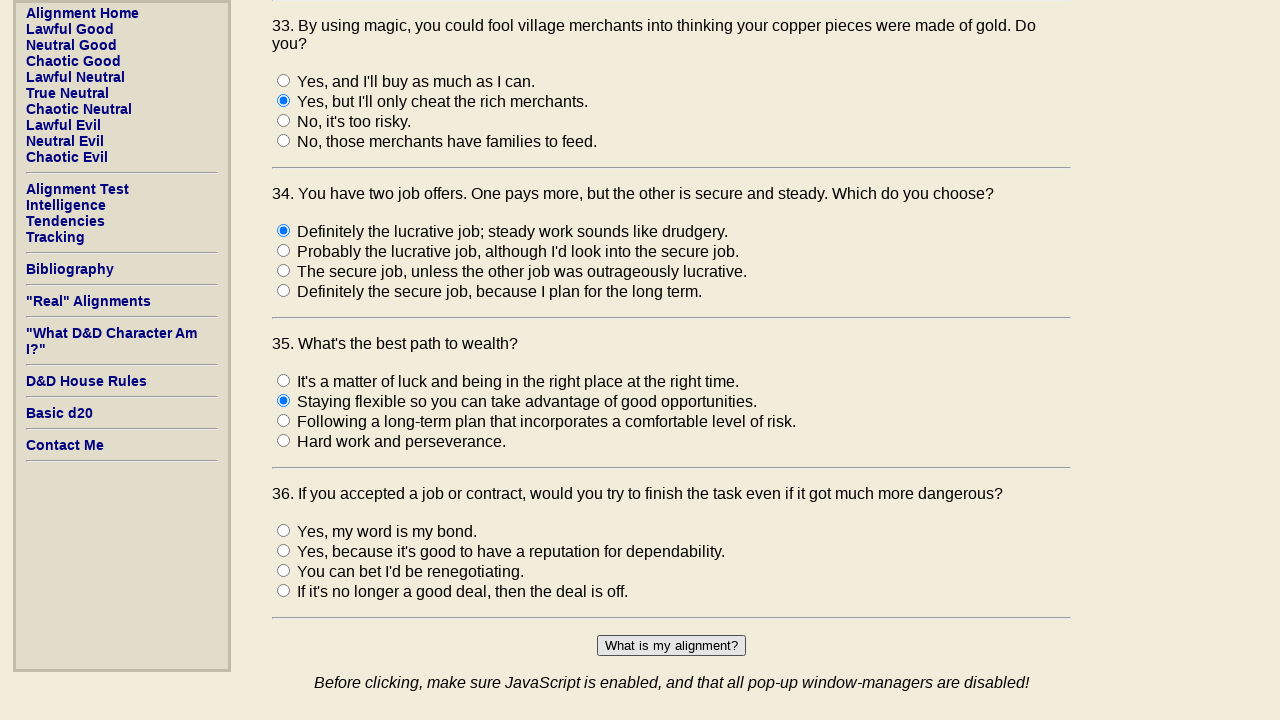

Switched to results page and alignment result is visible
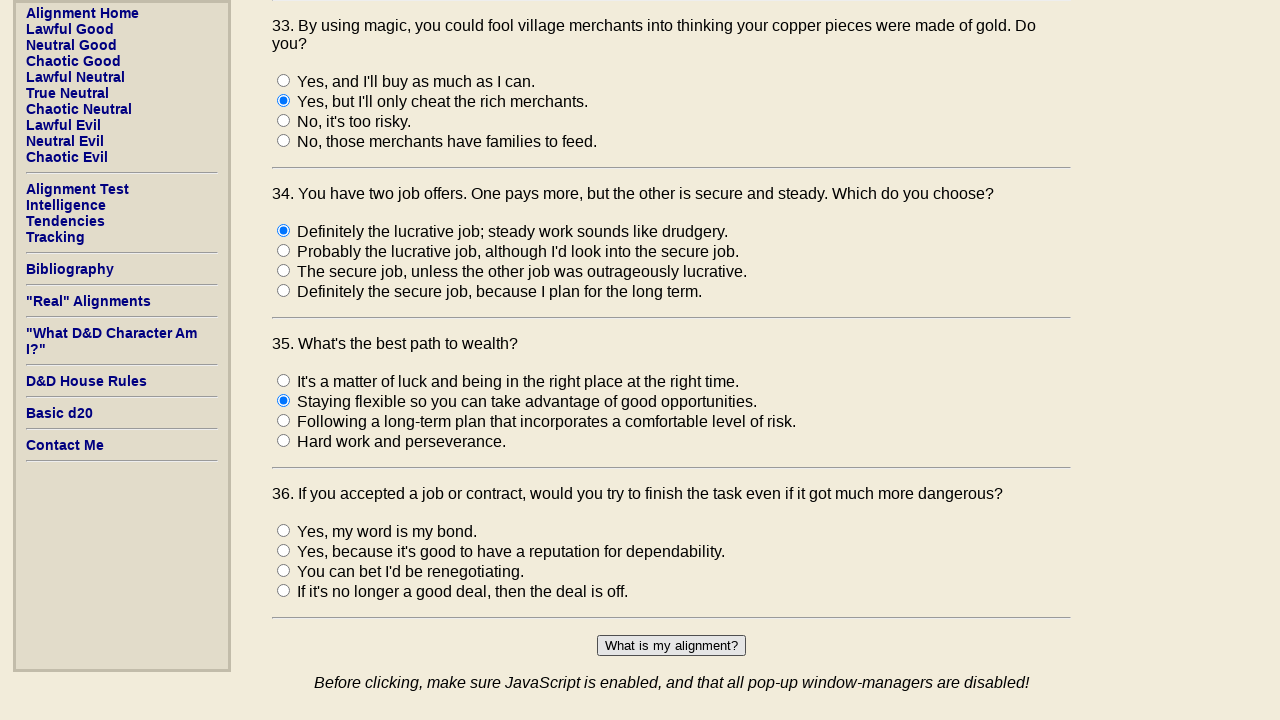

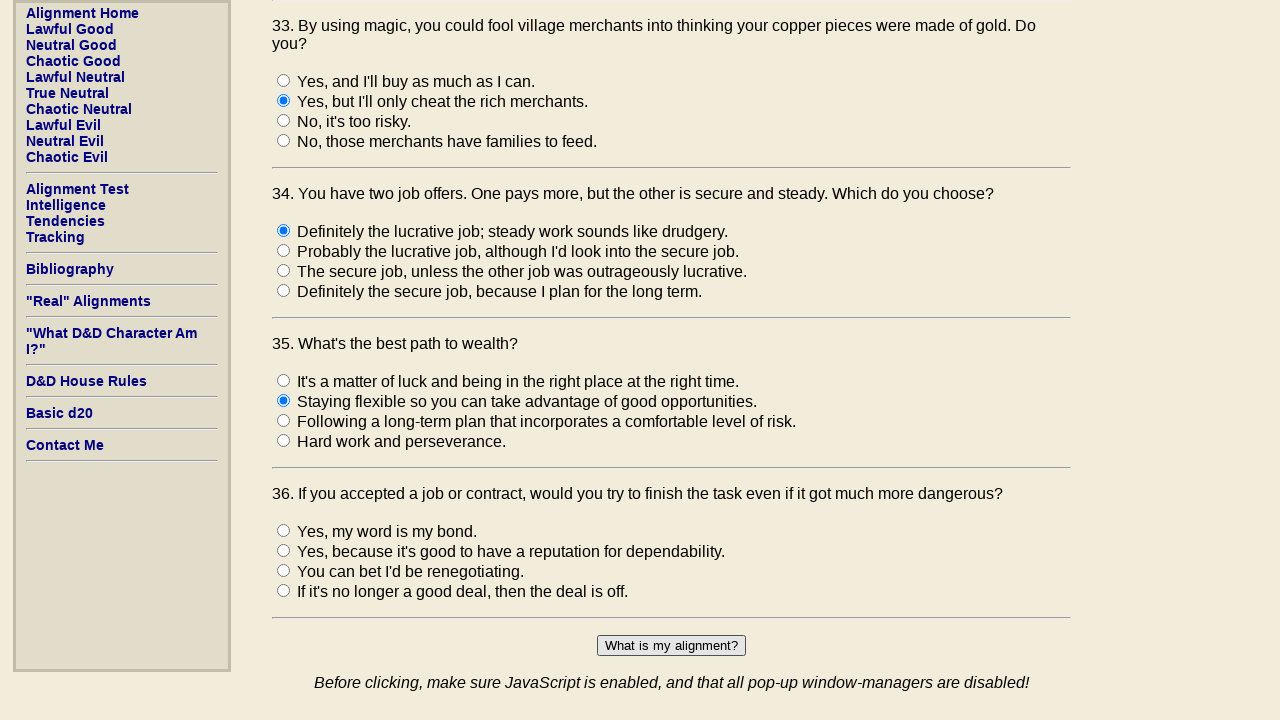